Tests filtering to show only active (non-completed) items

Starting URL: https://demo.playwright.dev/todomvc

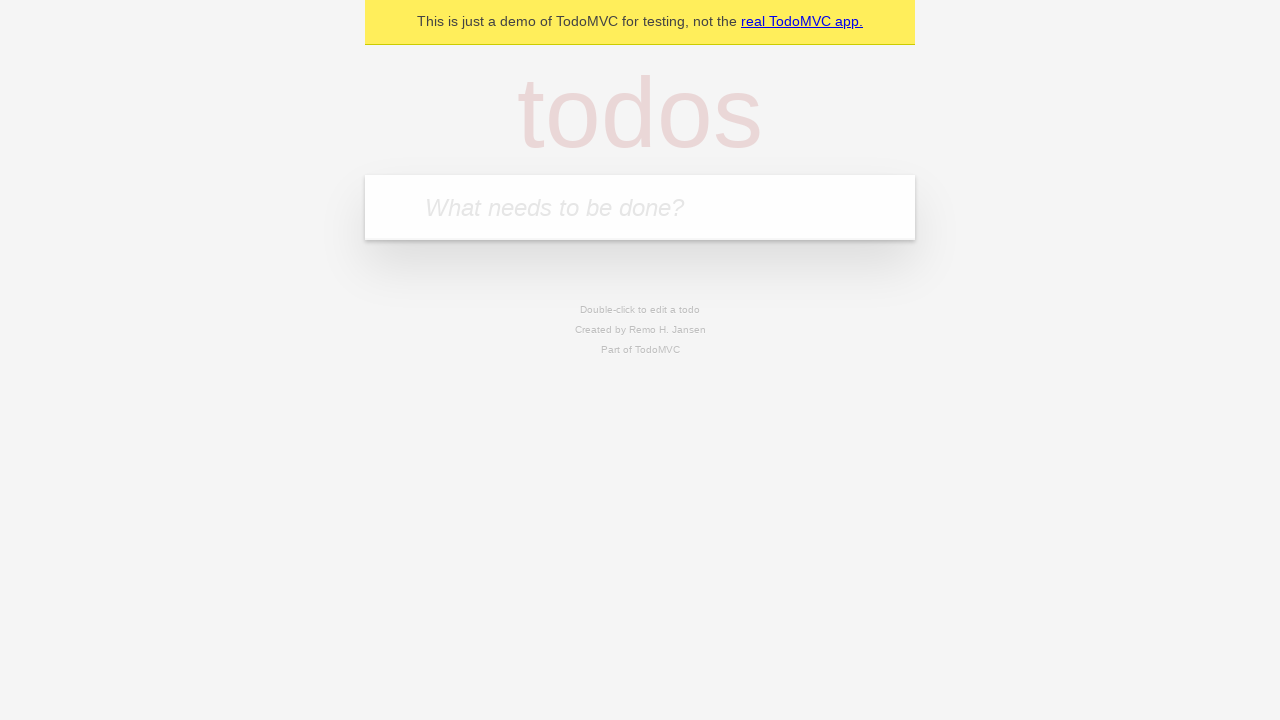

Filled todo input with 'buy some cheese' on internal:attr=[placeholder="What needs to be done?"i]
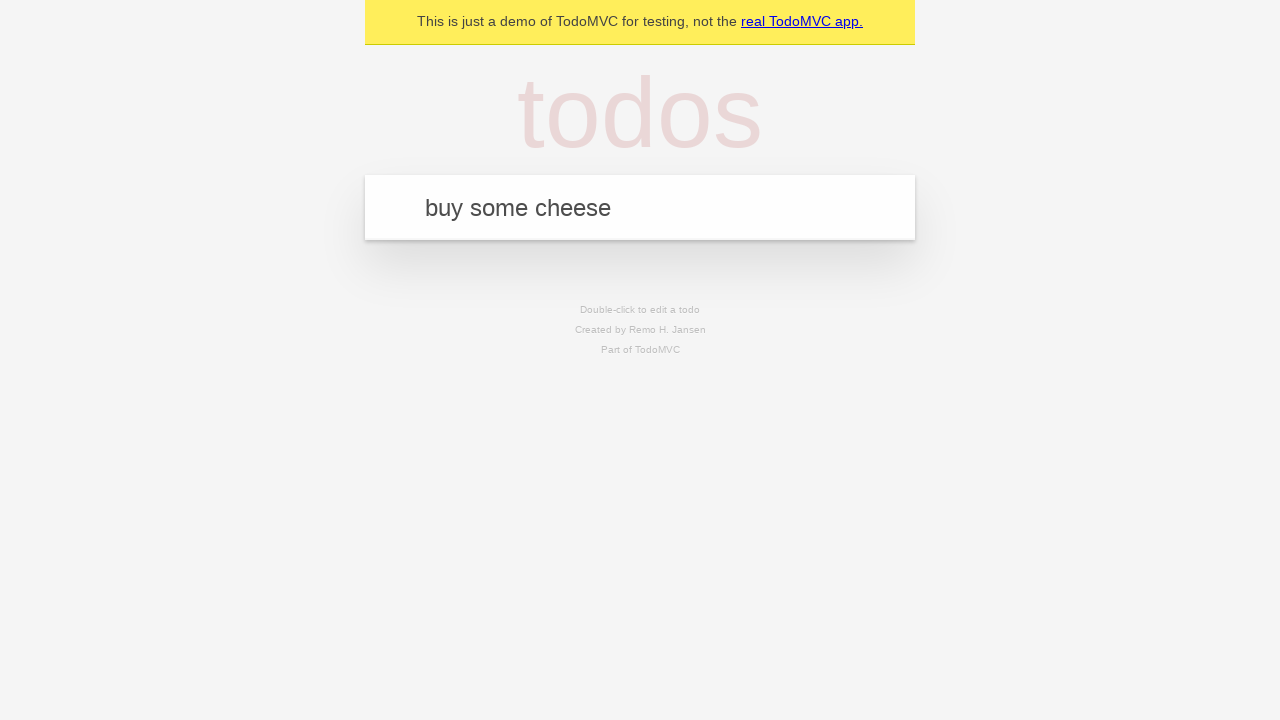

Pressed Enter to add first todo on internal:attr=[placeholder="What needs to be done?"i]
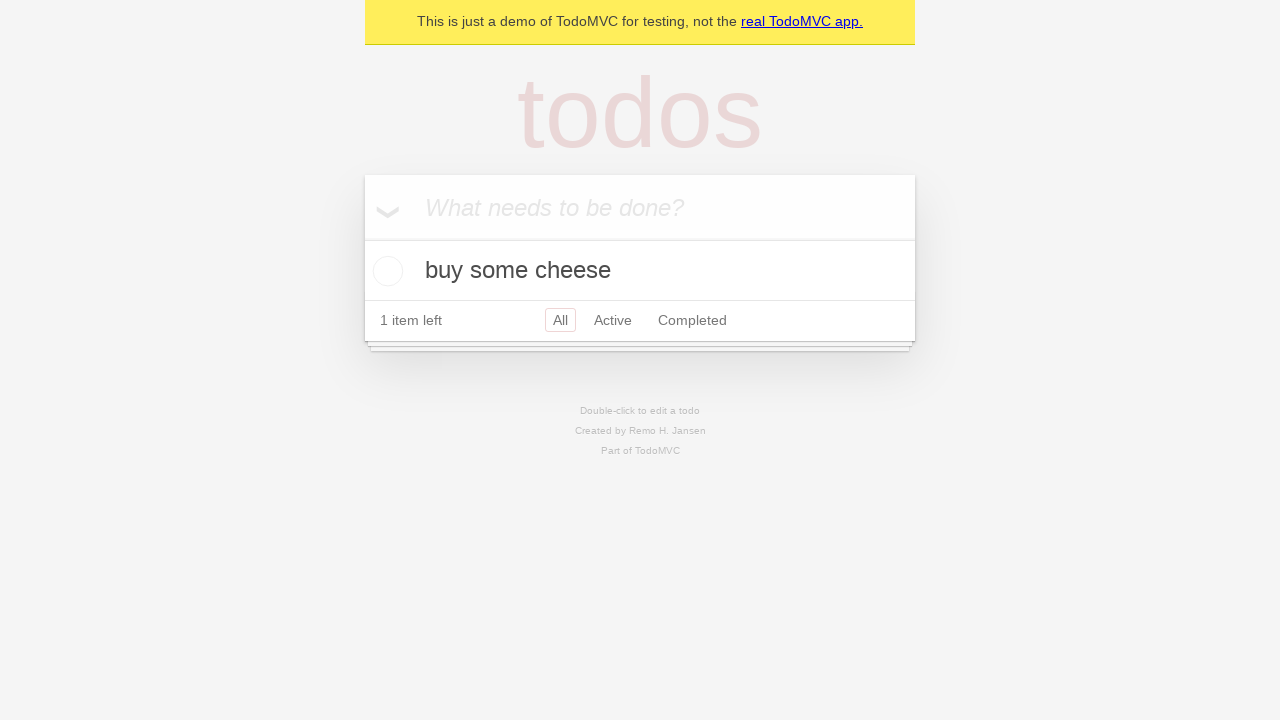

Filled todo input with 'feed the cat' on internal:attr=[placeholder="What needs to be done?"i]
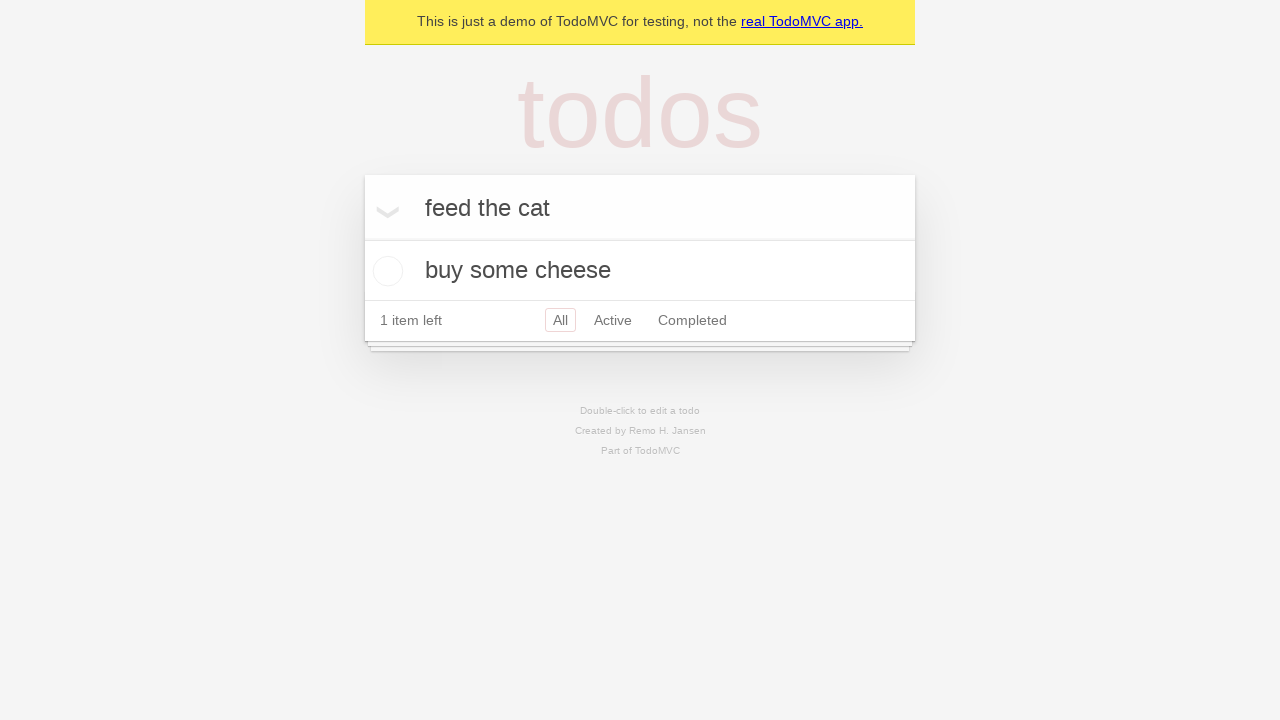

Pressed Enter to add second todo on internal:attr=[placeholder="What needs to be done?"i]
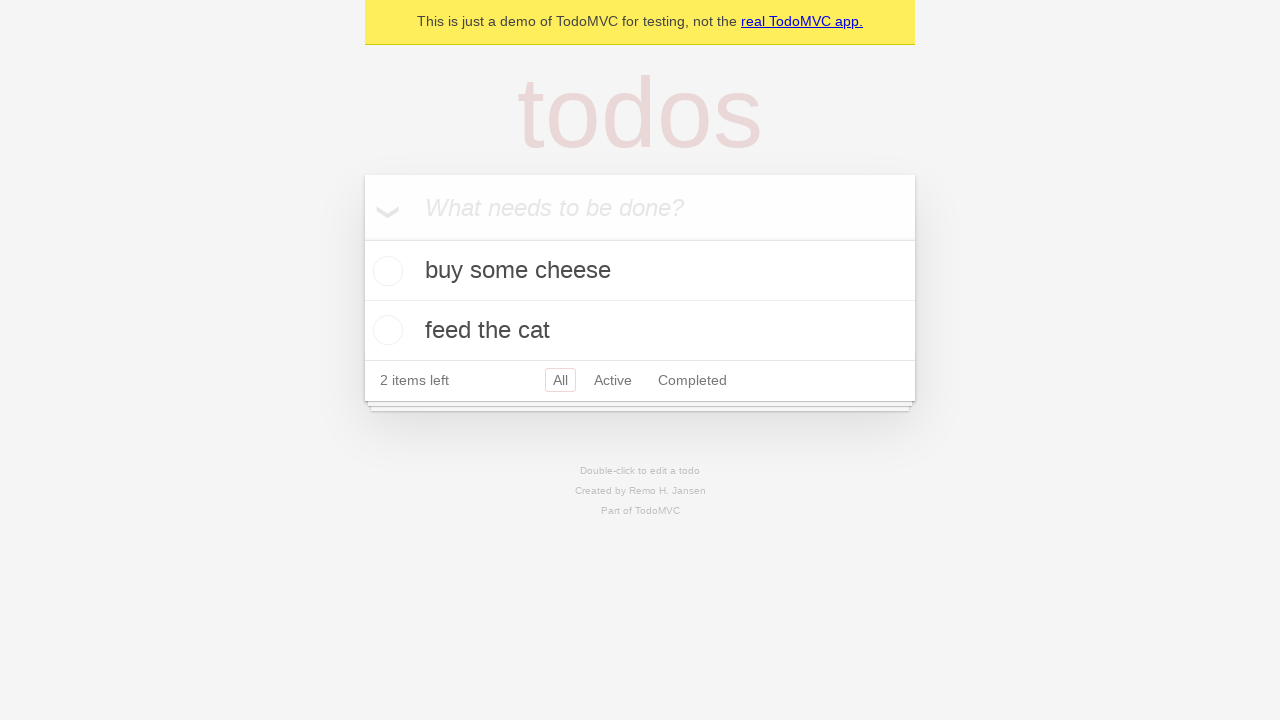

Filled todo input with 'book a doctors appointment' on internal:attr=[placeholder="What needs to be done?"i]
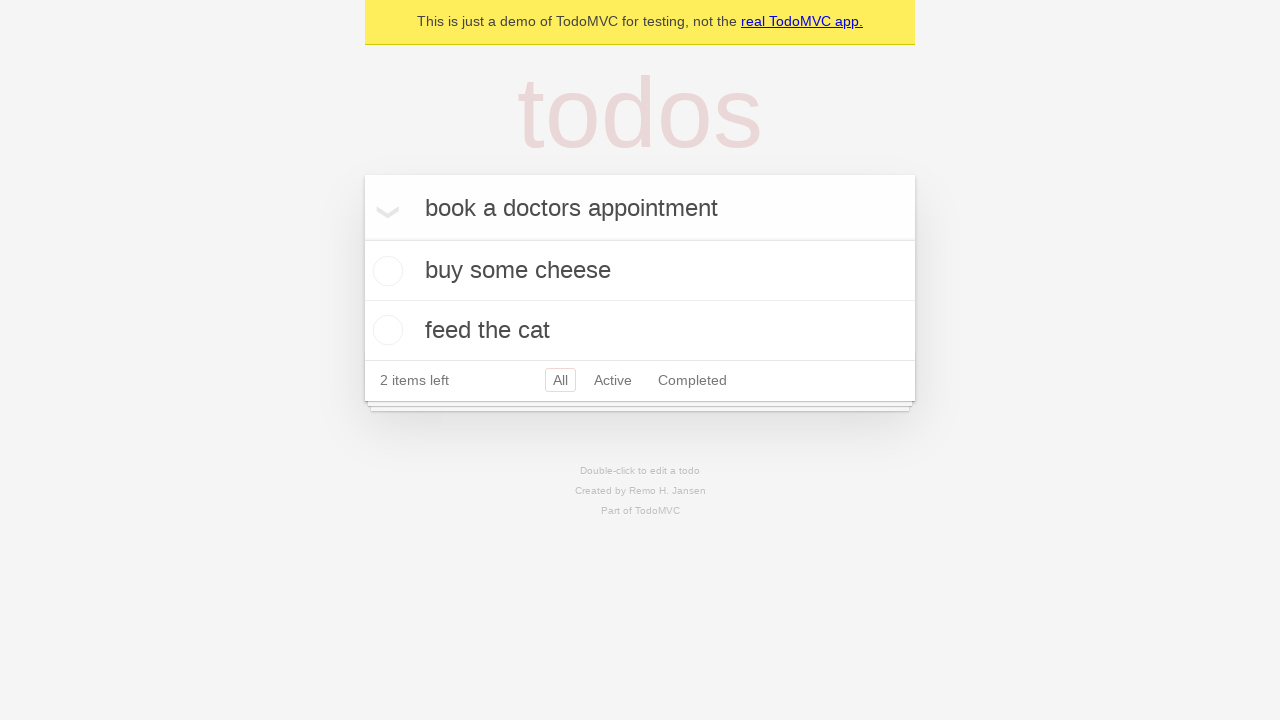

Pressed Enter to add third todo on internal:attr=[placeholder="What needs to be done?"i]
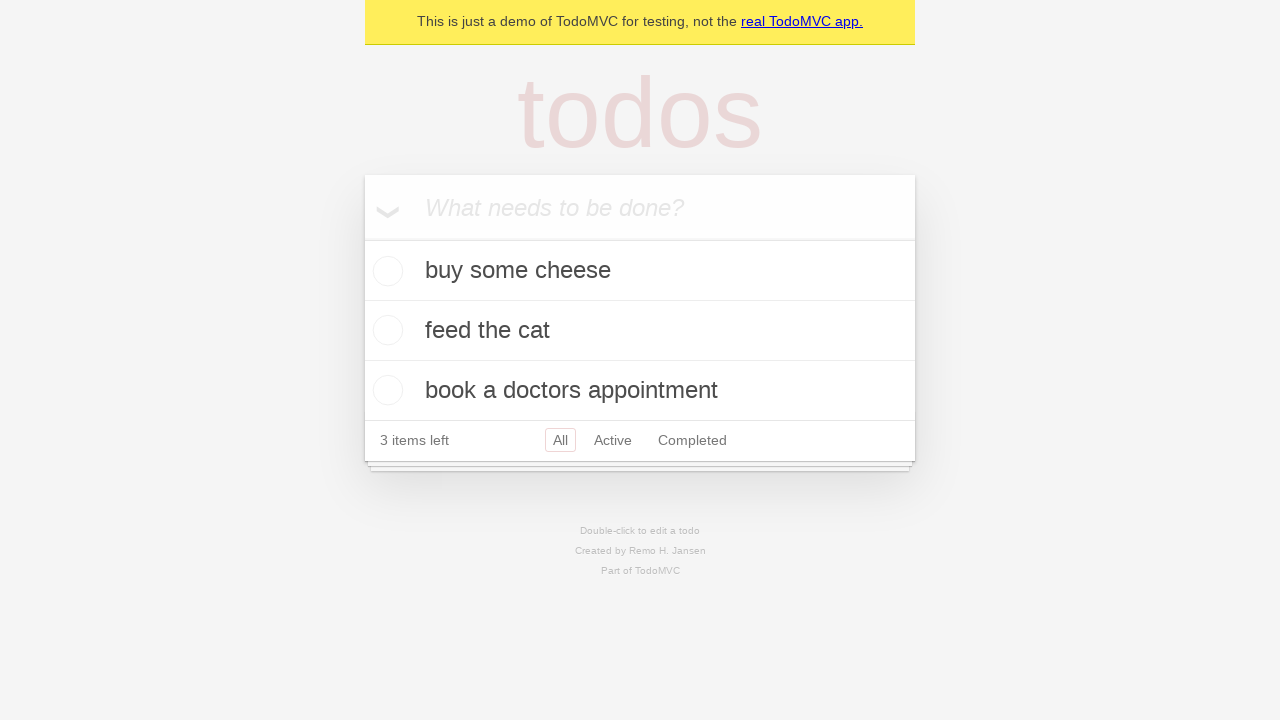

Checked the second todo item to mark it as completed at (385, 330) on internal:testid=[data-testid="todo-item"s] >> nth=1 >> internal:role=checkbox
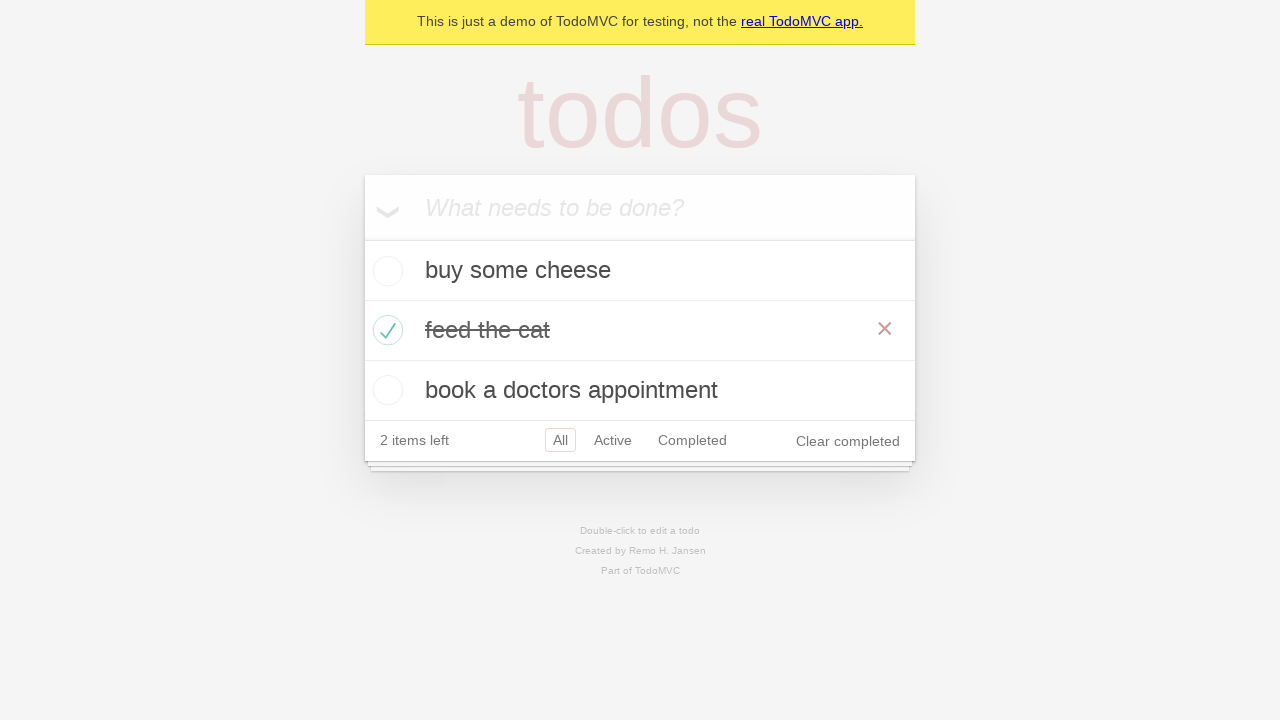

Clicked Active filter to display only active items at (613, 440) on internal:role=link[name="Active"i]
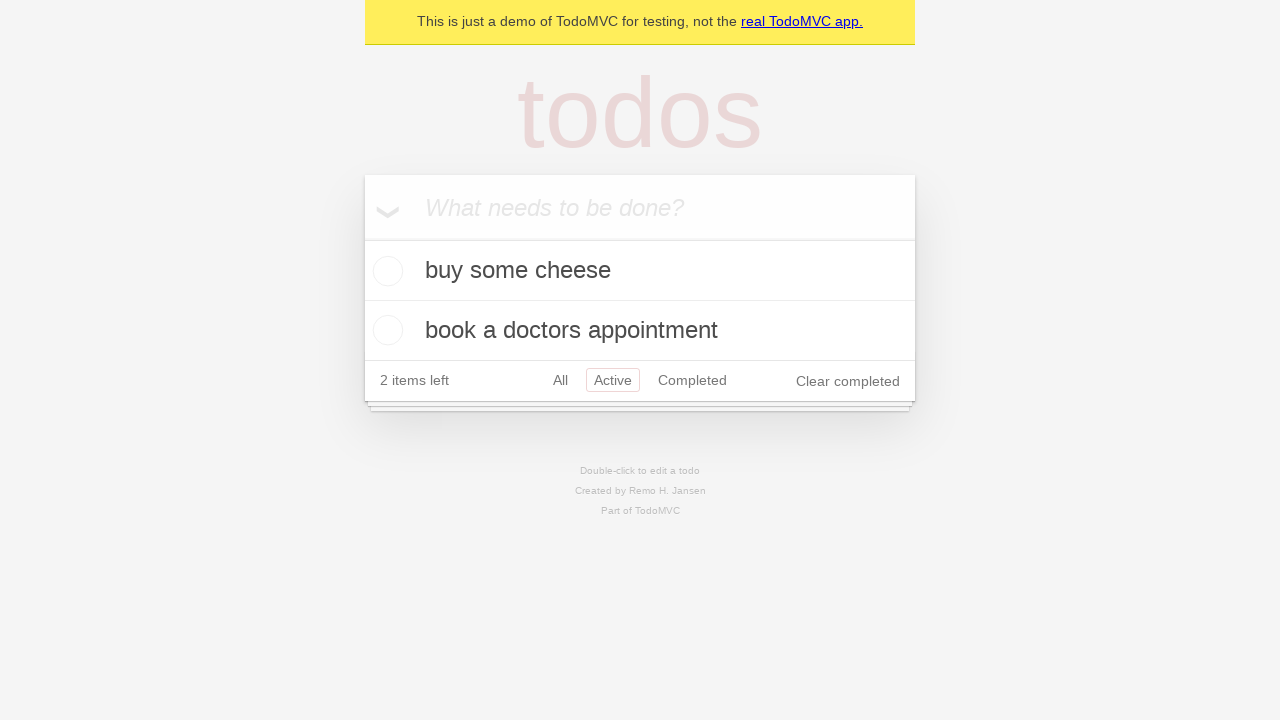

Filtered todo list loaded showing only active items
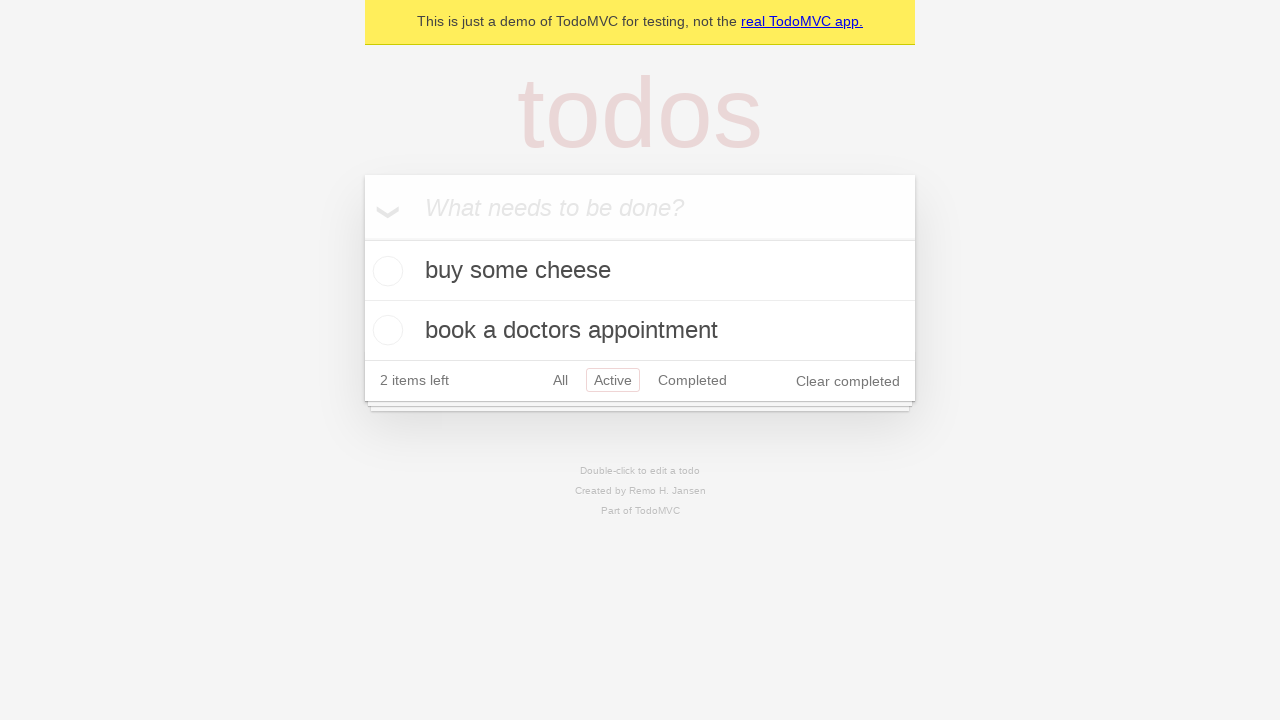

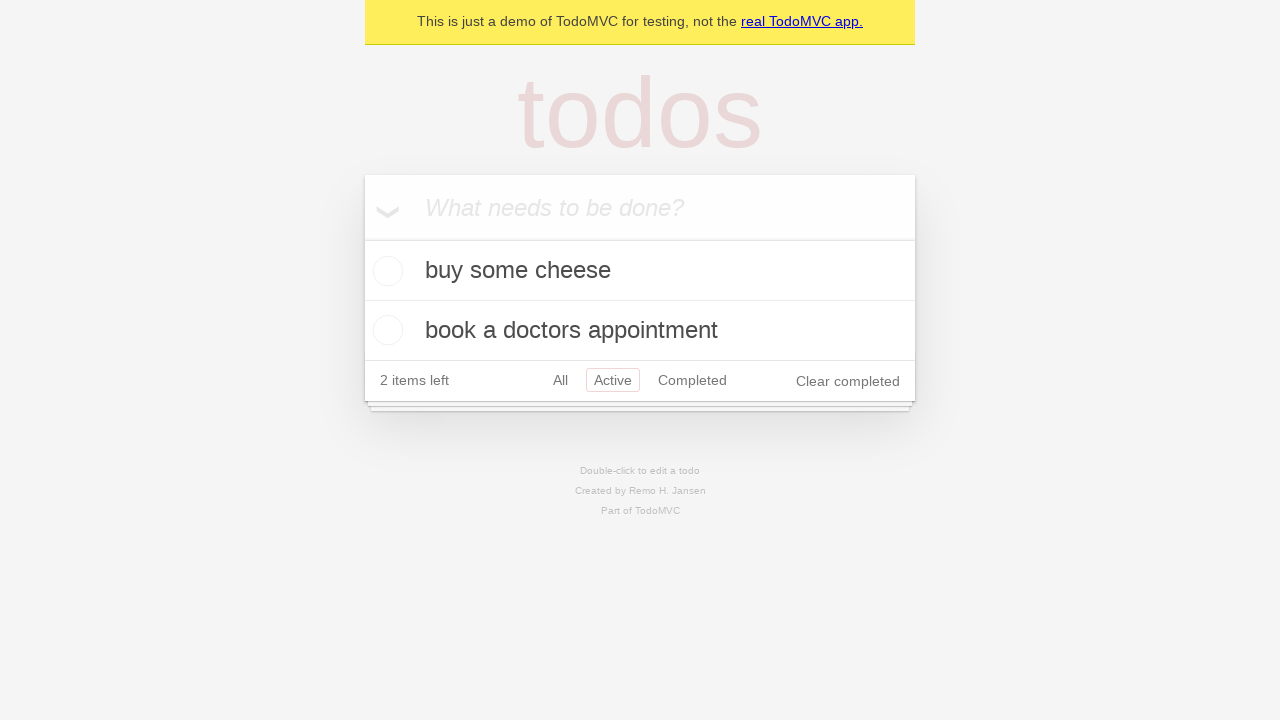